Tests that clicking the register button with empty form fields displays appropriate validation error messages for all required fields.

Starting URL: https://alada.vn/tai-khoan/dang-ky.html

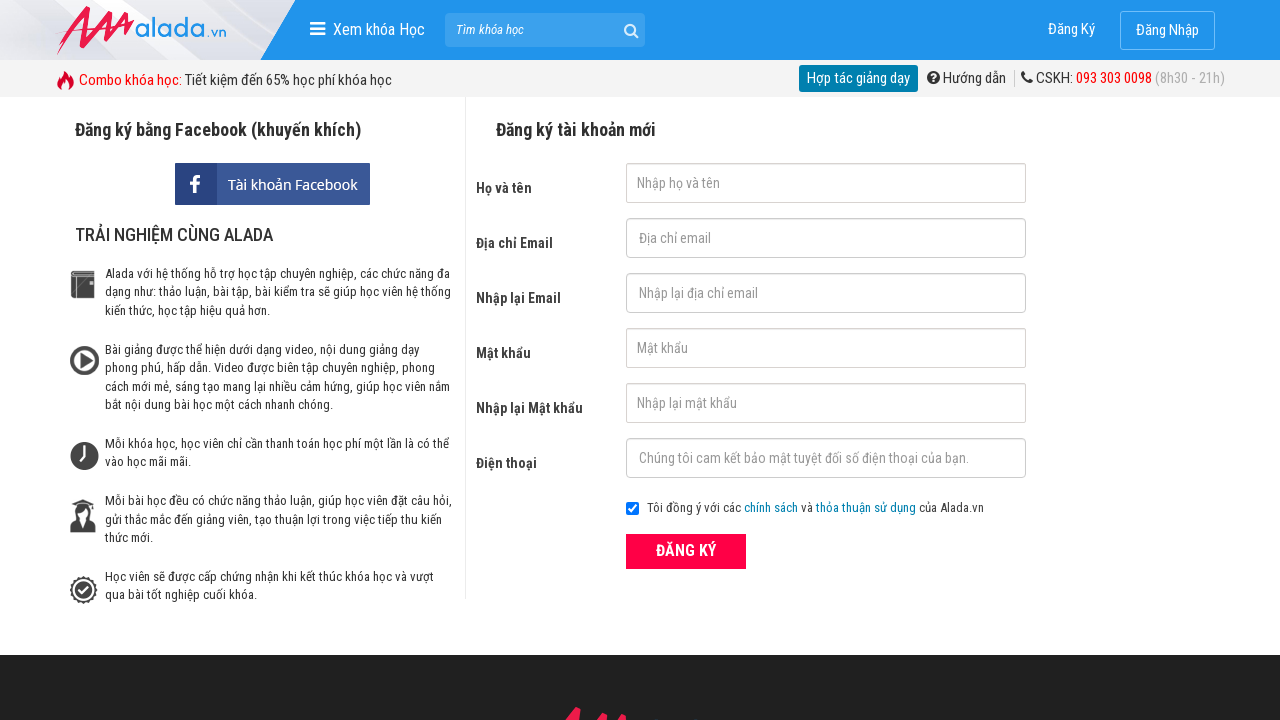

Navigated to registration page
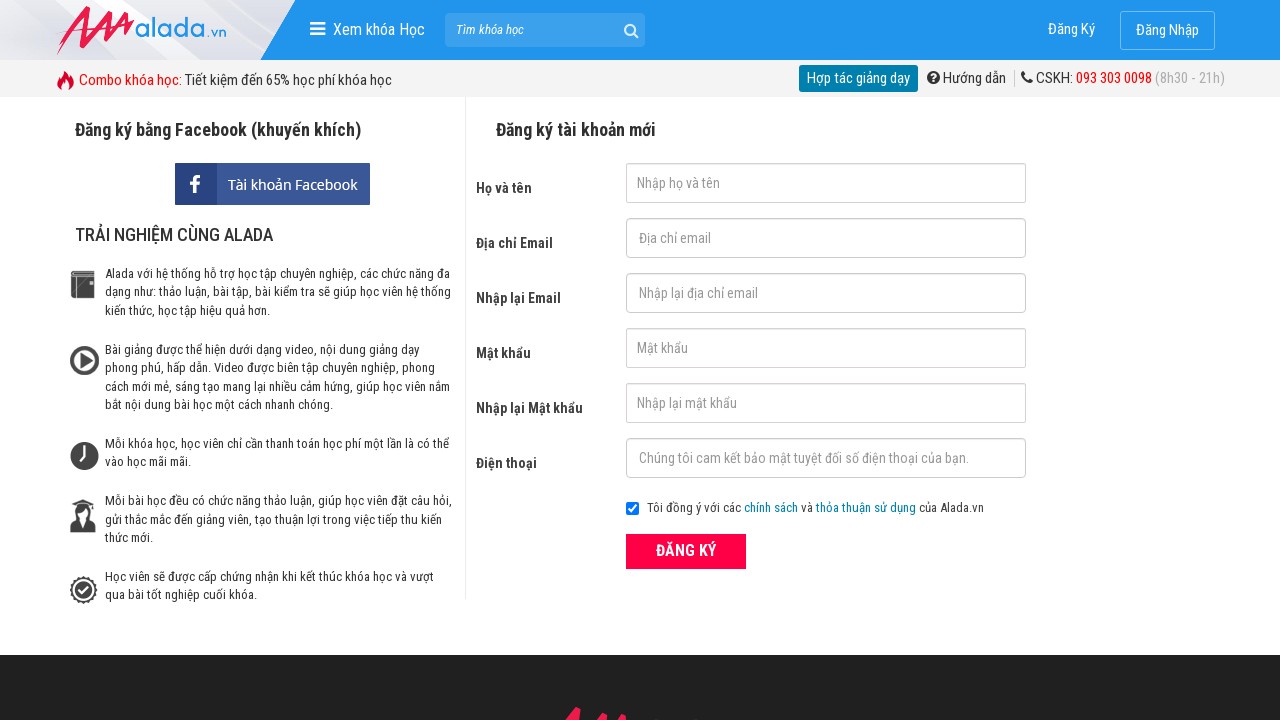

Clicked register button with empty form fields at (686, 551) on xpath=//form[@id='frmLogin']//button
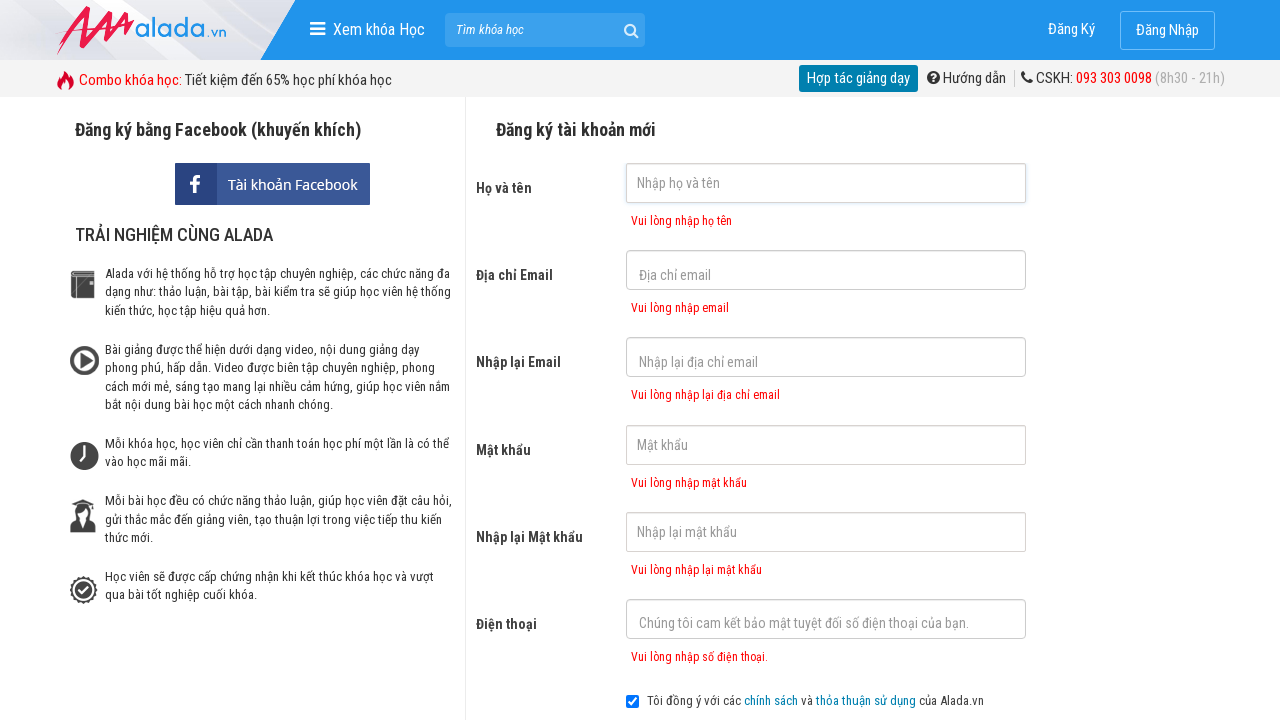

Validation error message for first name field appeared
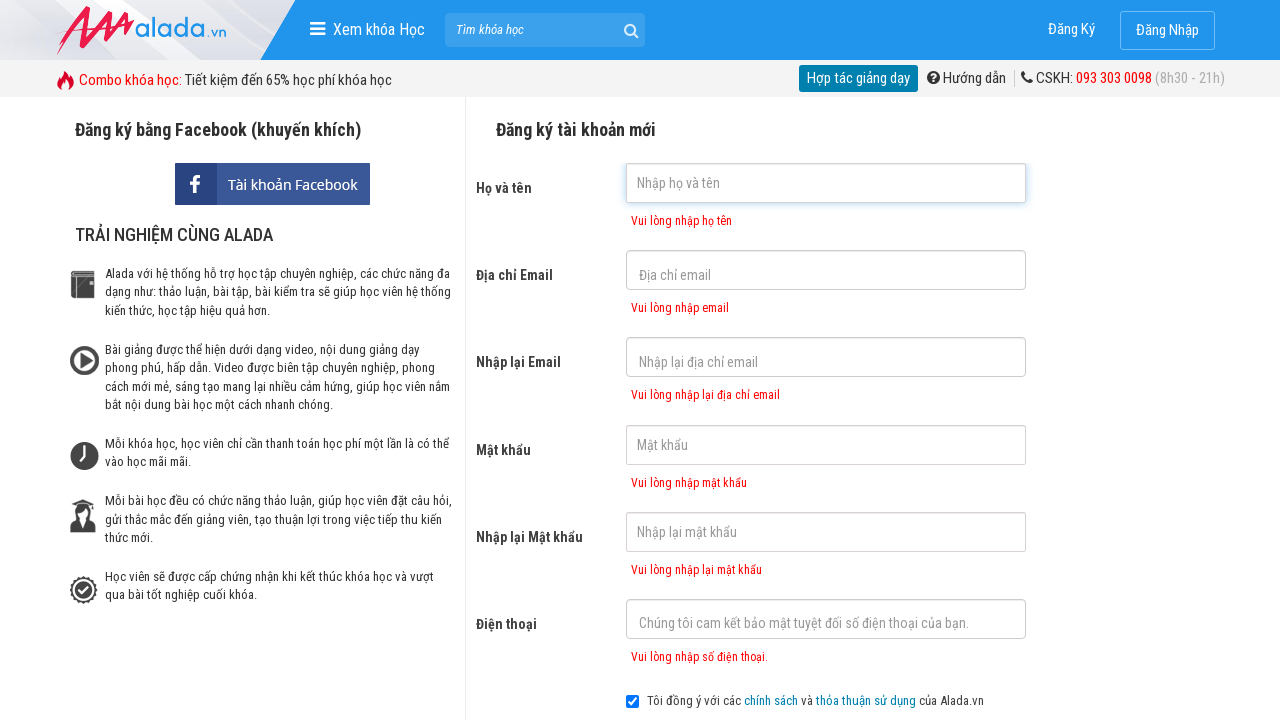

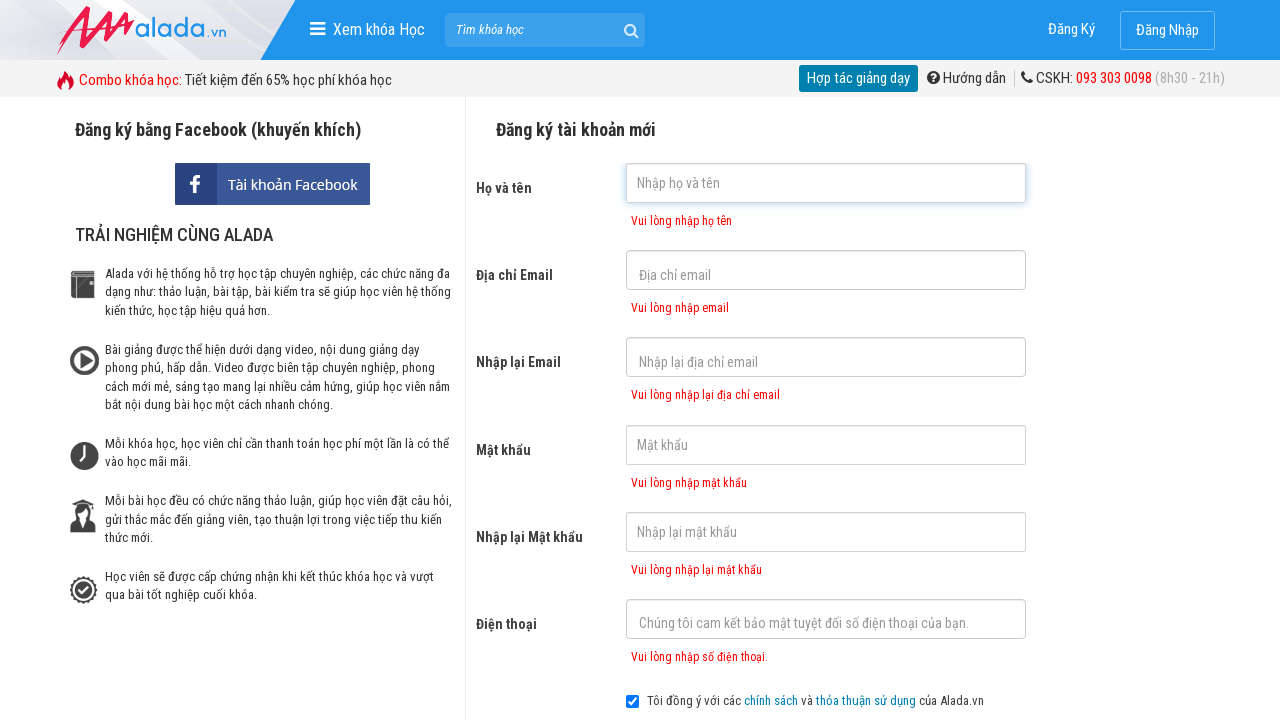